Tests browser window functionality by clicking the "New Window Message" button on the DemoQA browser windows page

Starting URL: https://demoqa.com/browser-windows

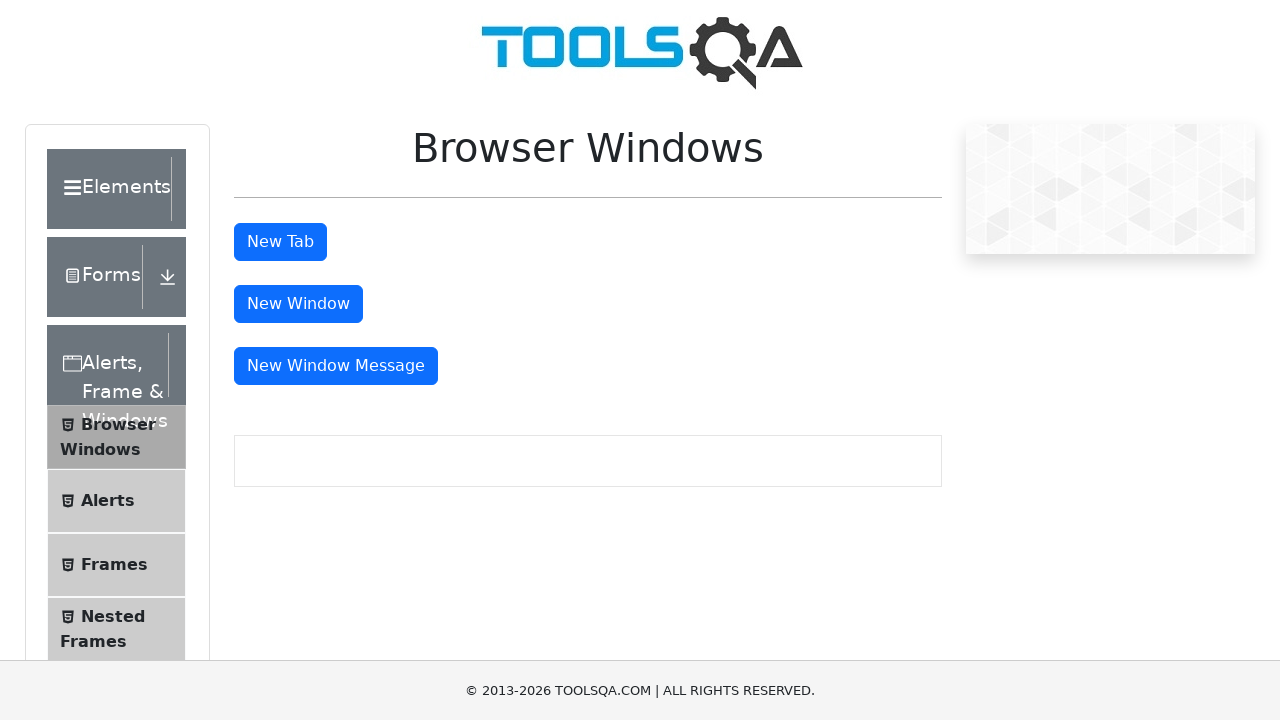

Navigated to DemoQA browser windows page
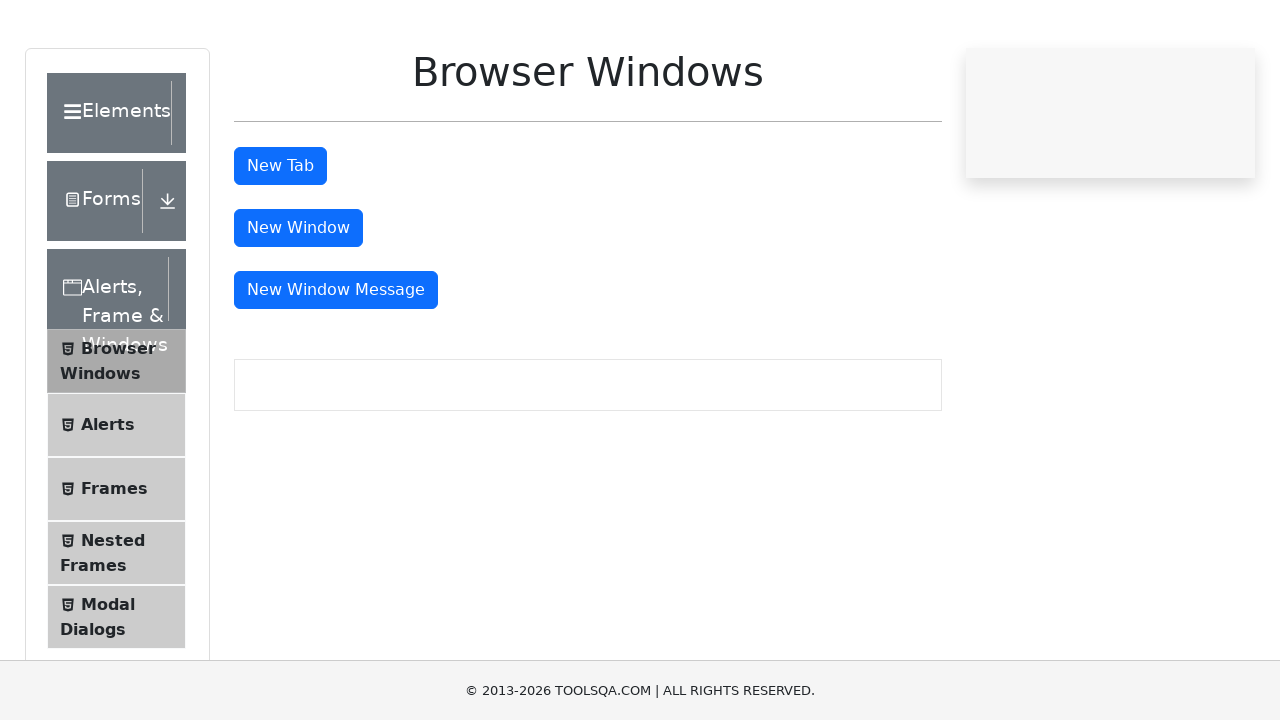

Clicked the 'New Window Message' button at (336, 366) on #messageWindowButton
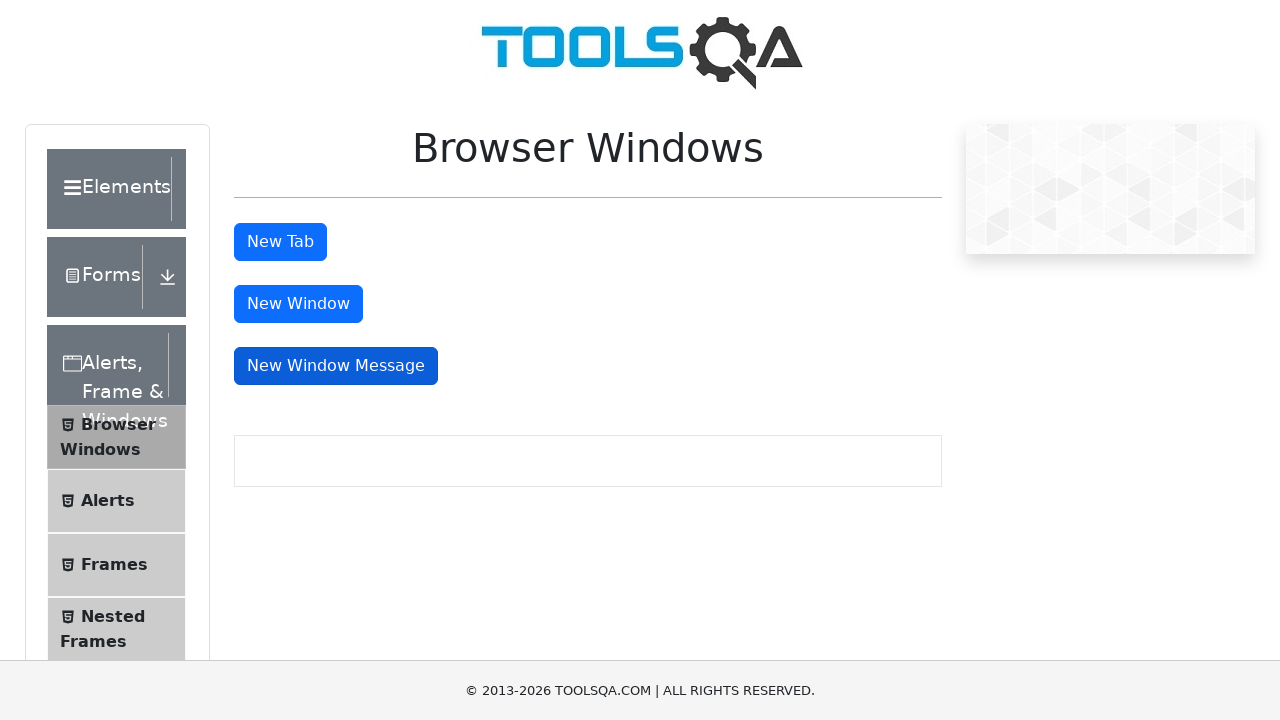

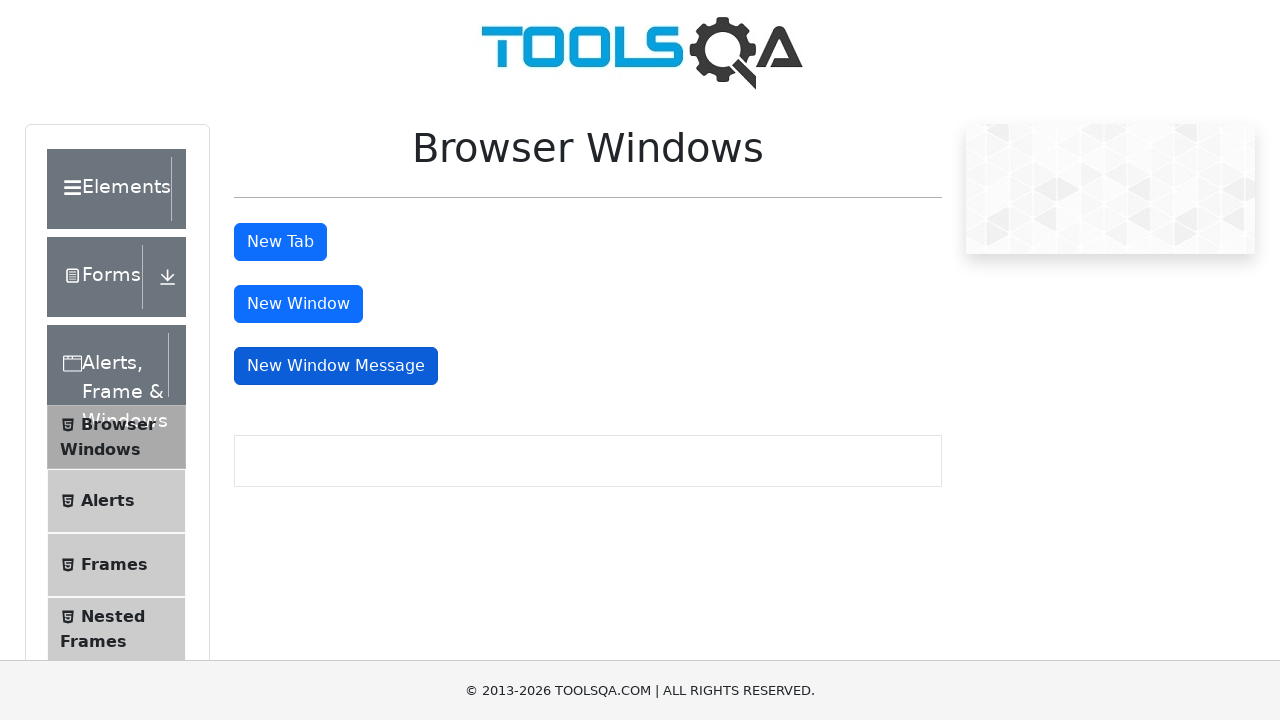